Tests JavaScript prompt alert by clicking the prompt button, entering text into the prompt, accepting it, and verifying the entered text is displayed

Starting URL: http://practice.cydeo.com/javascript_alerts

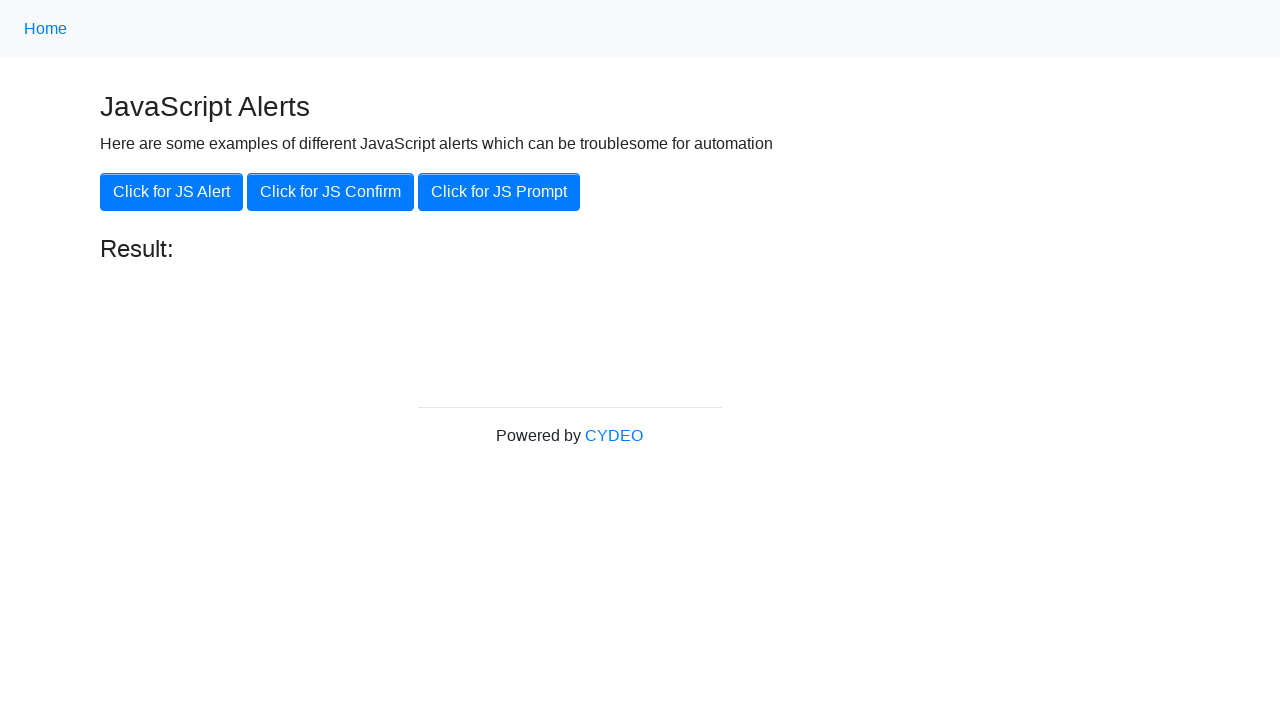

Set up dialog handler to accept prompt with text 'hello'
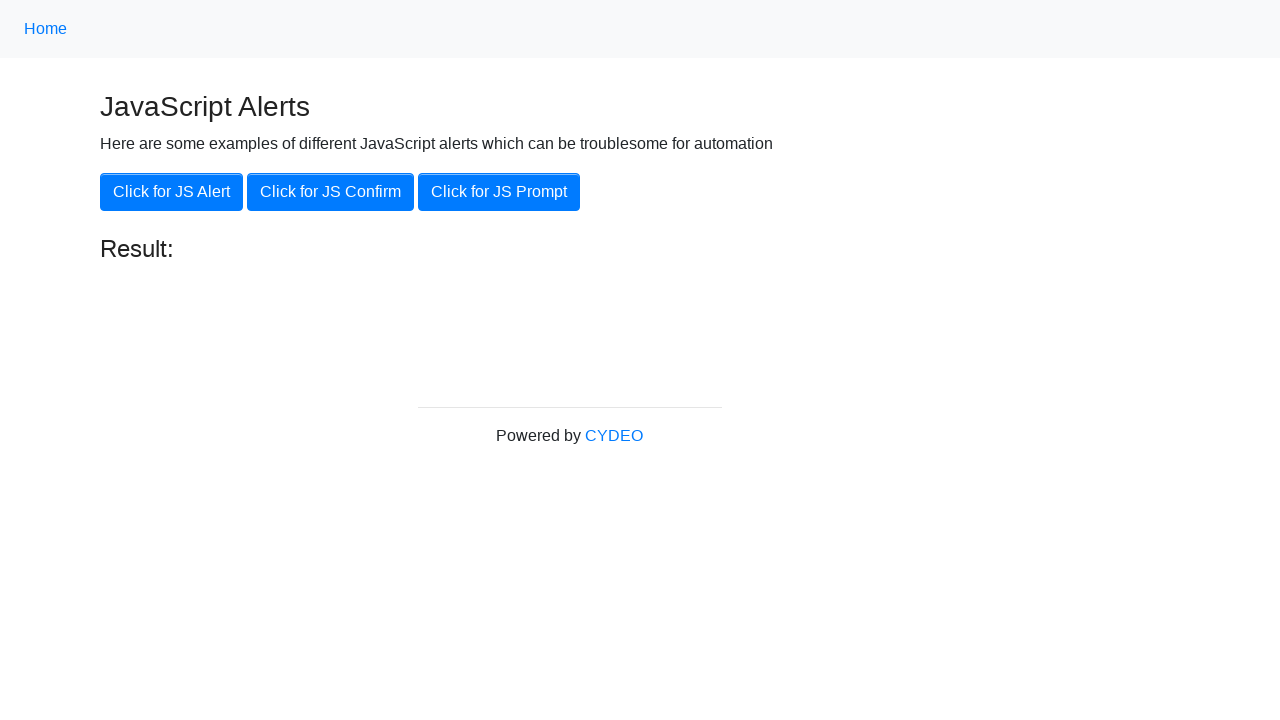

Clicked 'Click for JS Prompt' button at (499, 192) on xpath=//button[.='Click for JS Prompt']
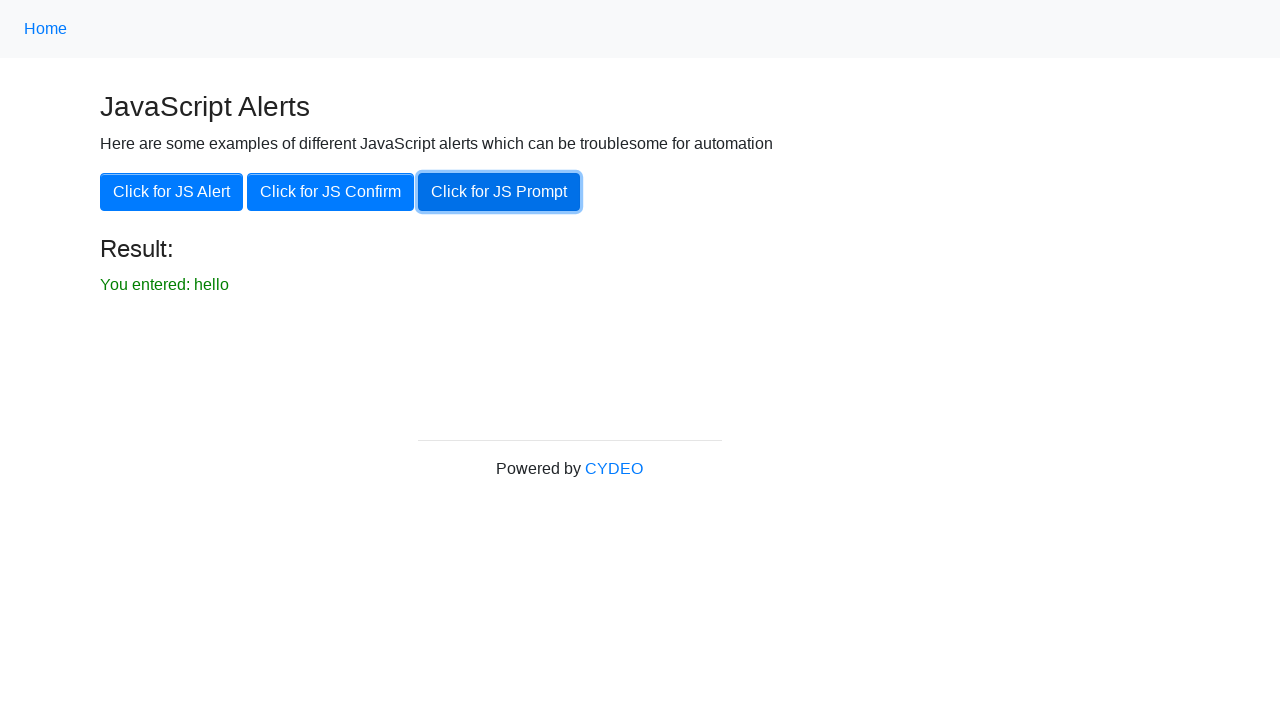

Located result element
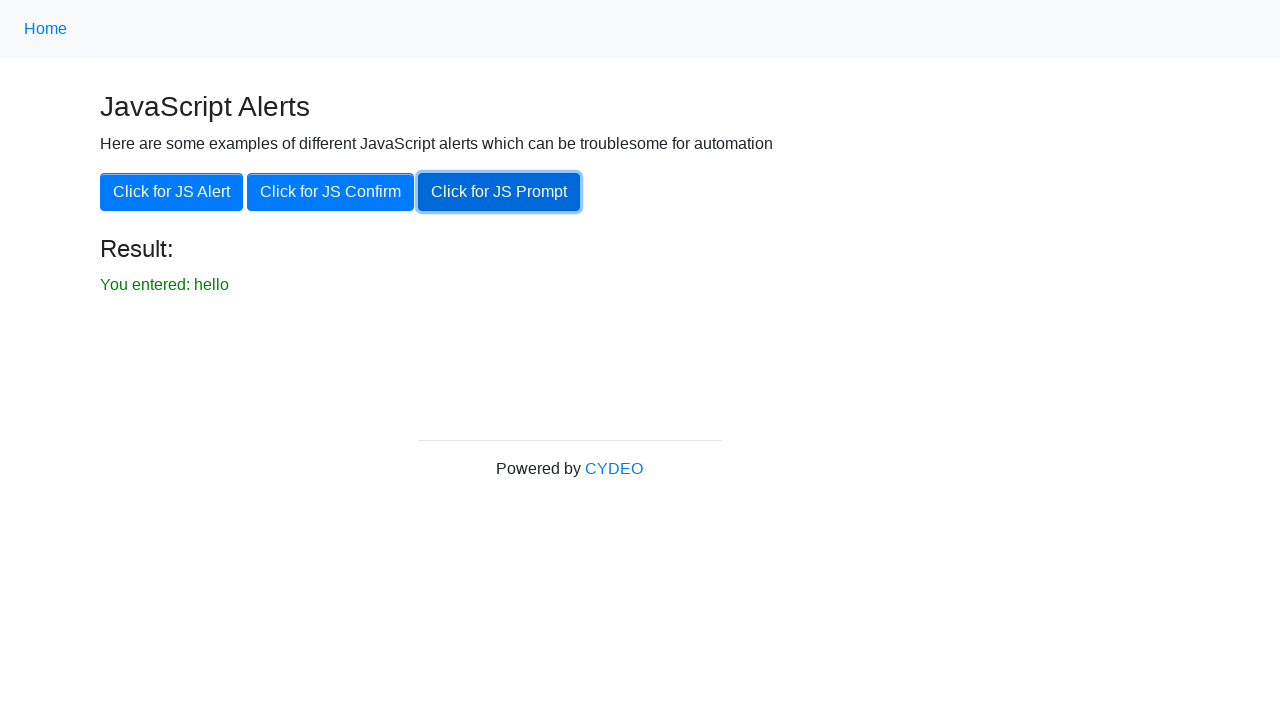

Result element became visible
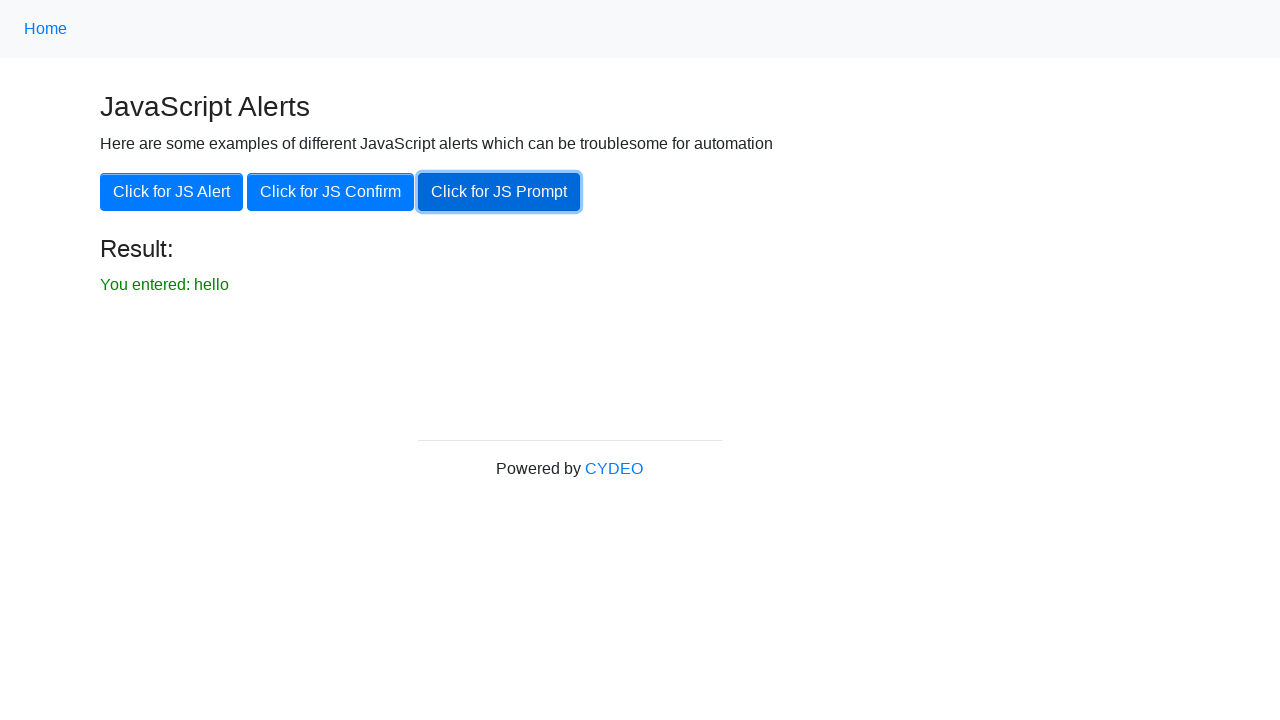

Verified 'You entered: hello' text is displayed in result
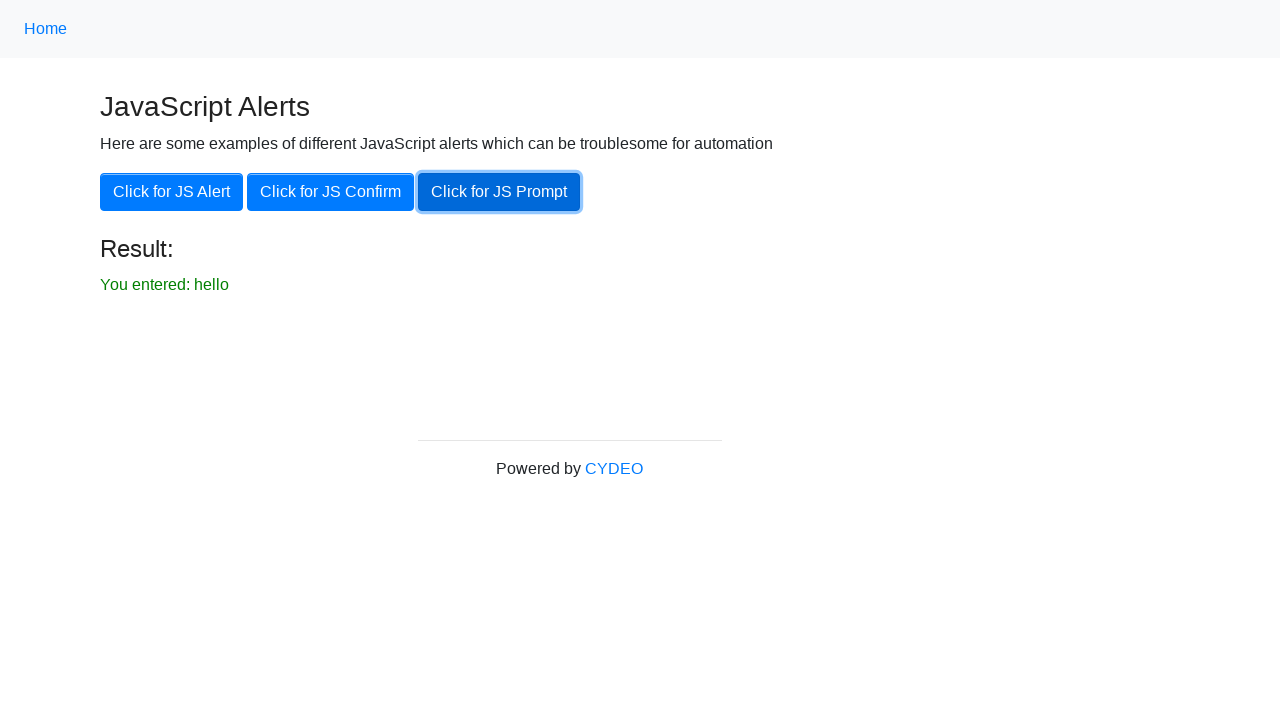

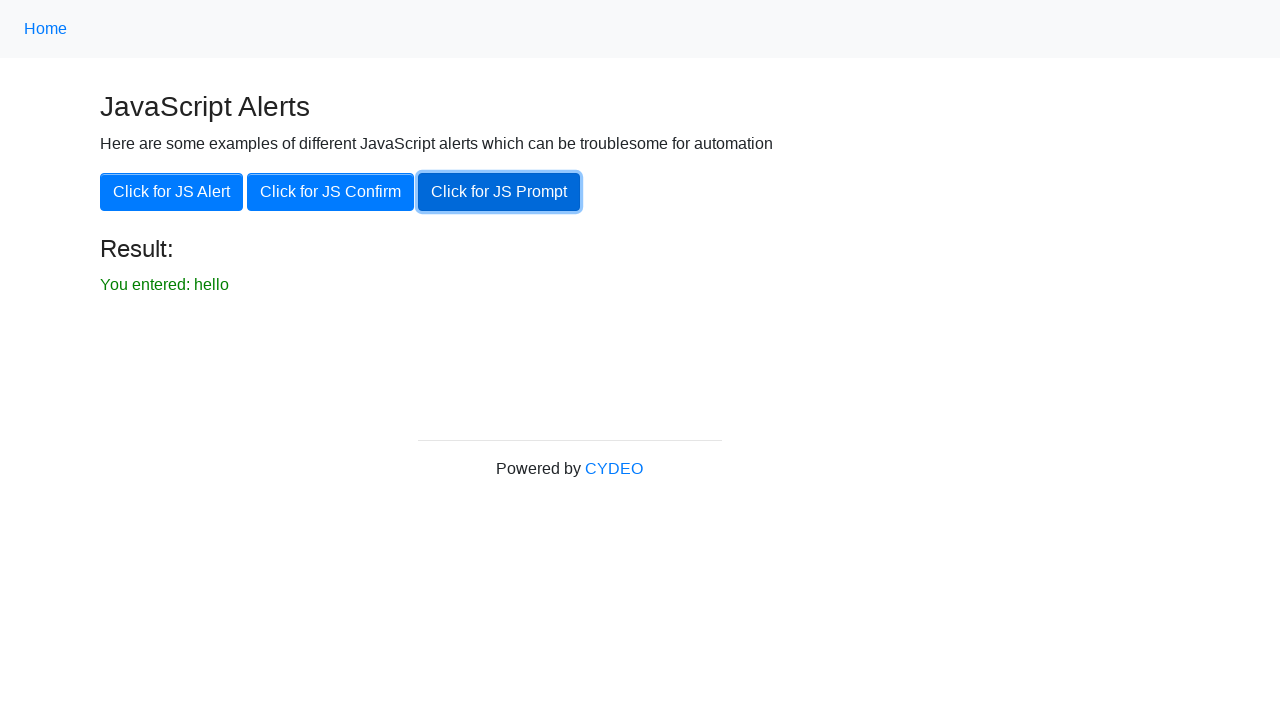